Tests e-commerce flow by navigating to laptops category, selecting MacBook Air, adding it to cart, and viewing the cart

Starting URL: https://www.demoblaze.com/

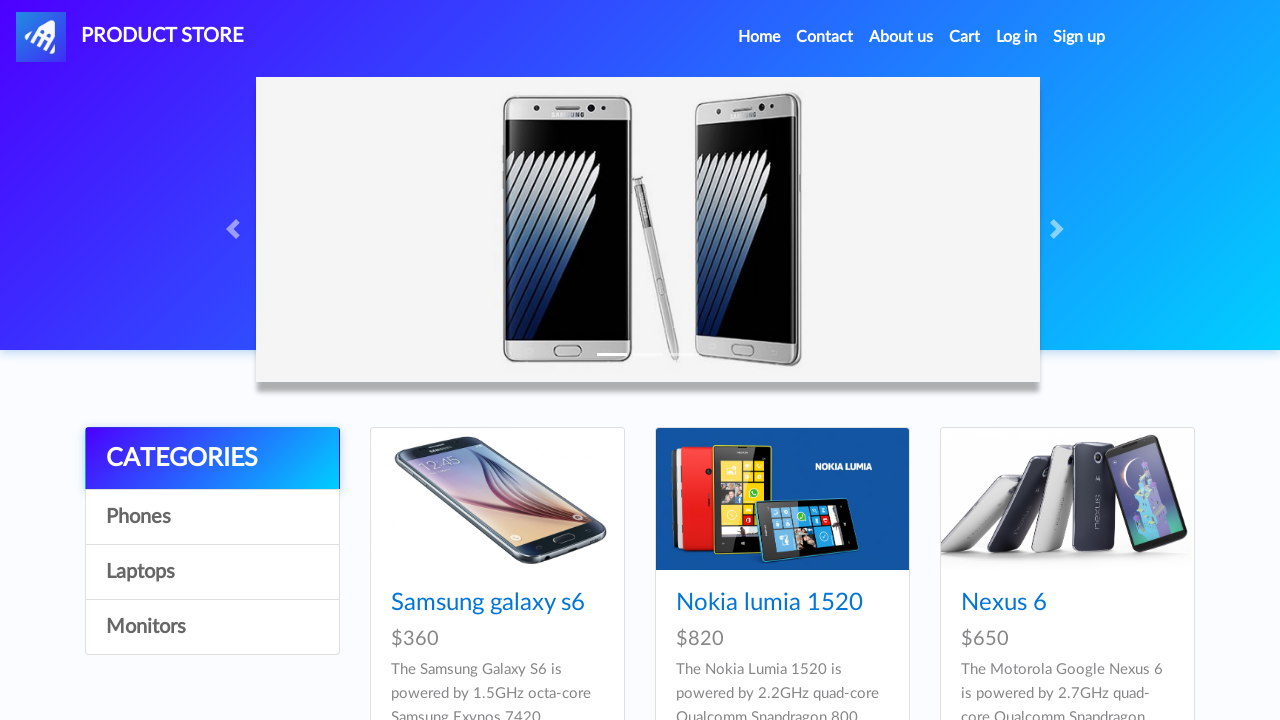

Clicked on Laptops category at (212, 572) on text=Laptops
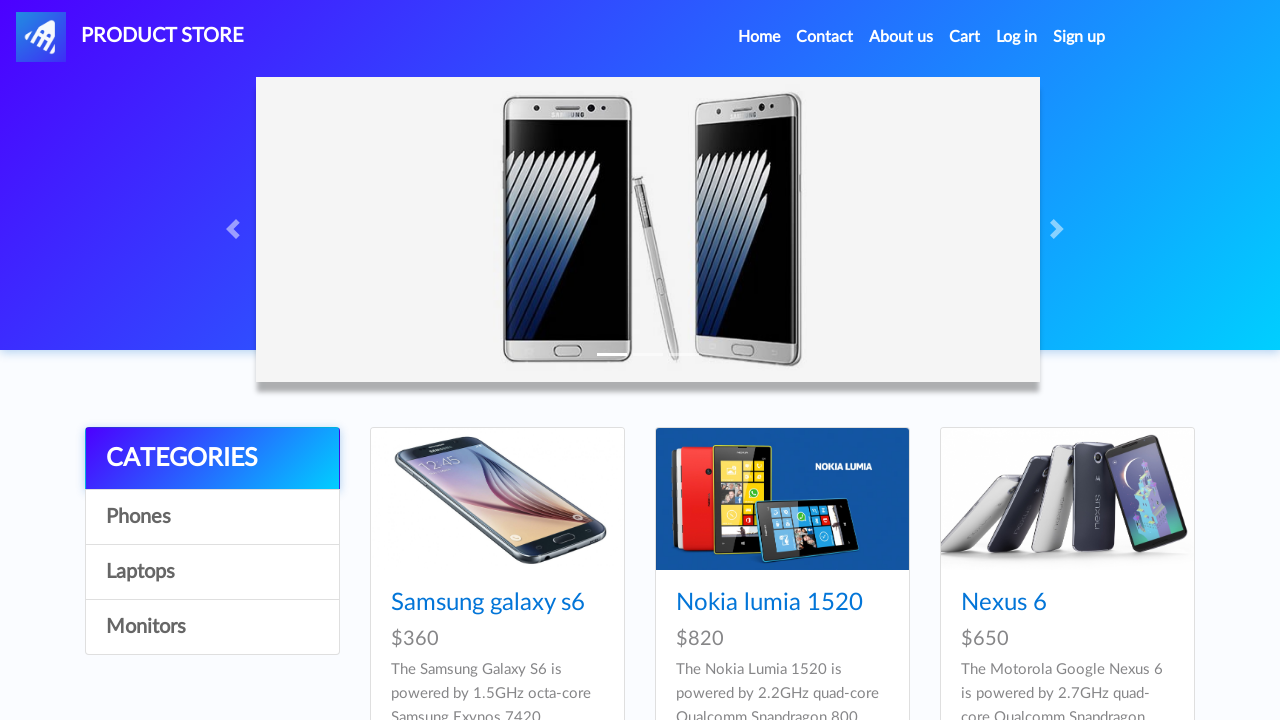

Waited for page to load after clicking Laptops
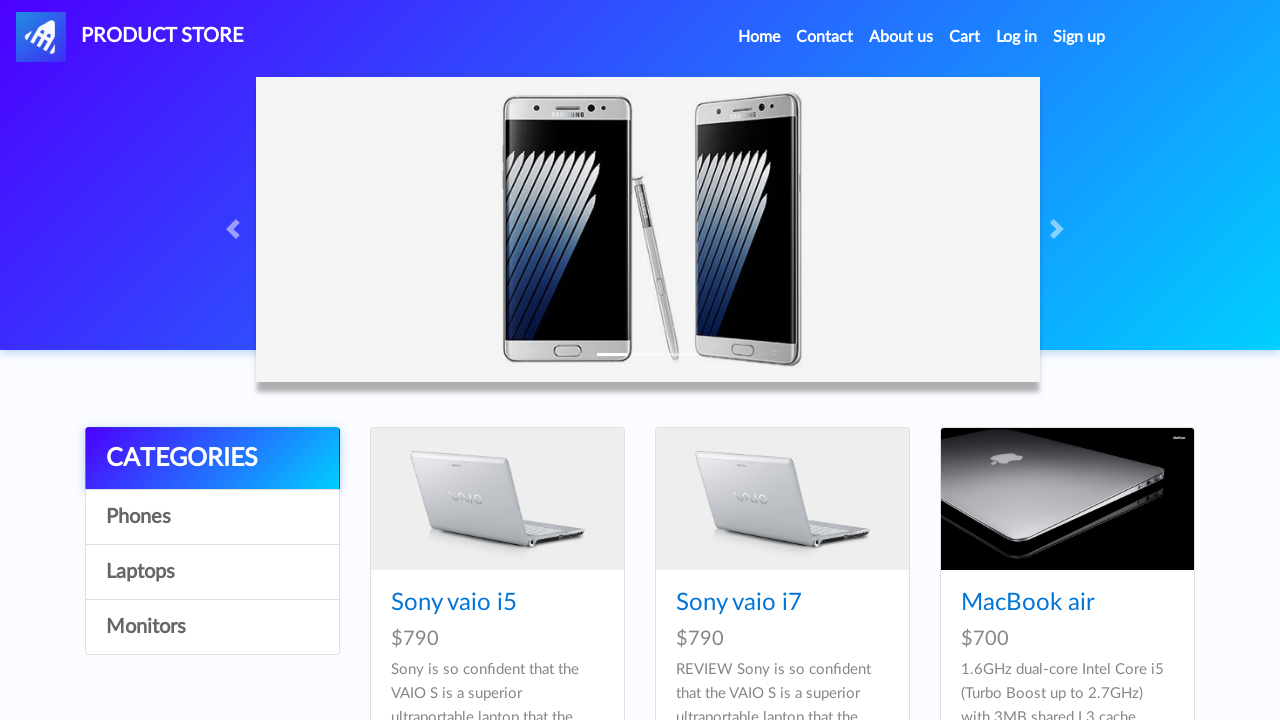

Clicked on MacBook Air product at (1028, 603) on text=MacBook air
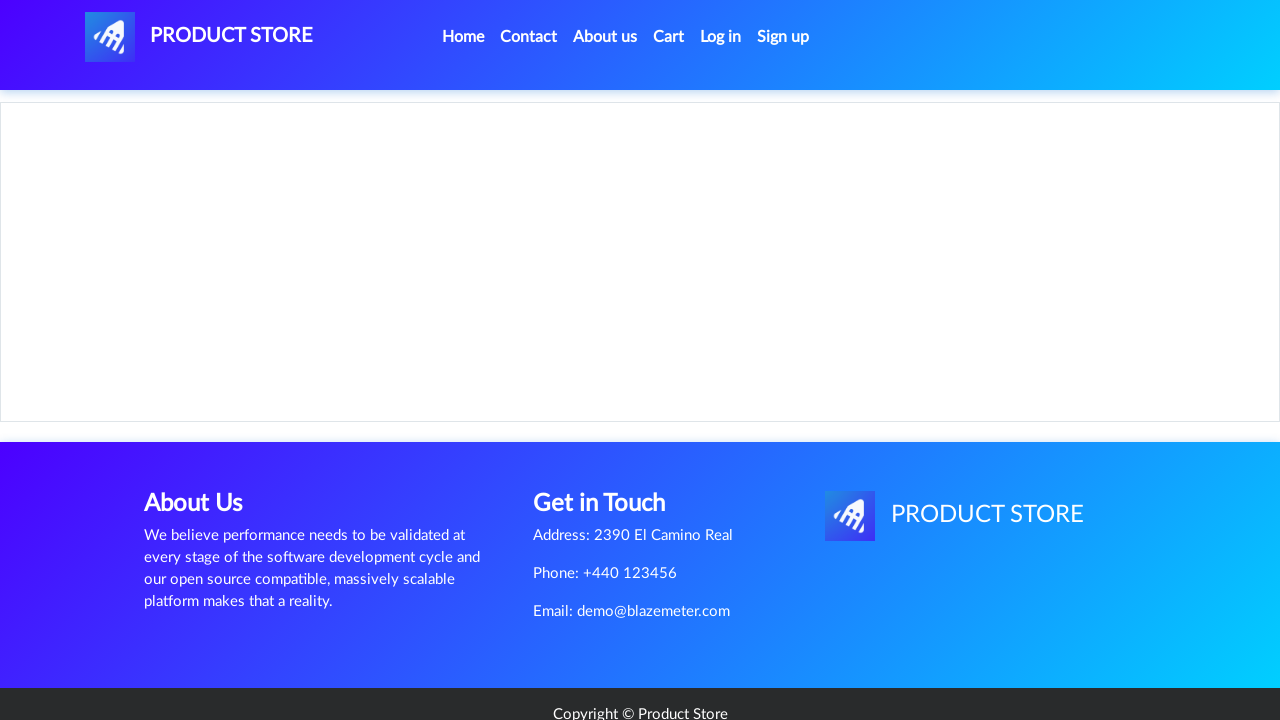

Waited for MacBook Air product details to load
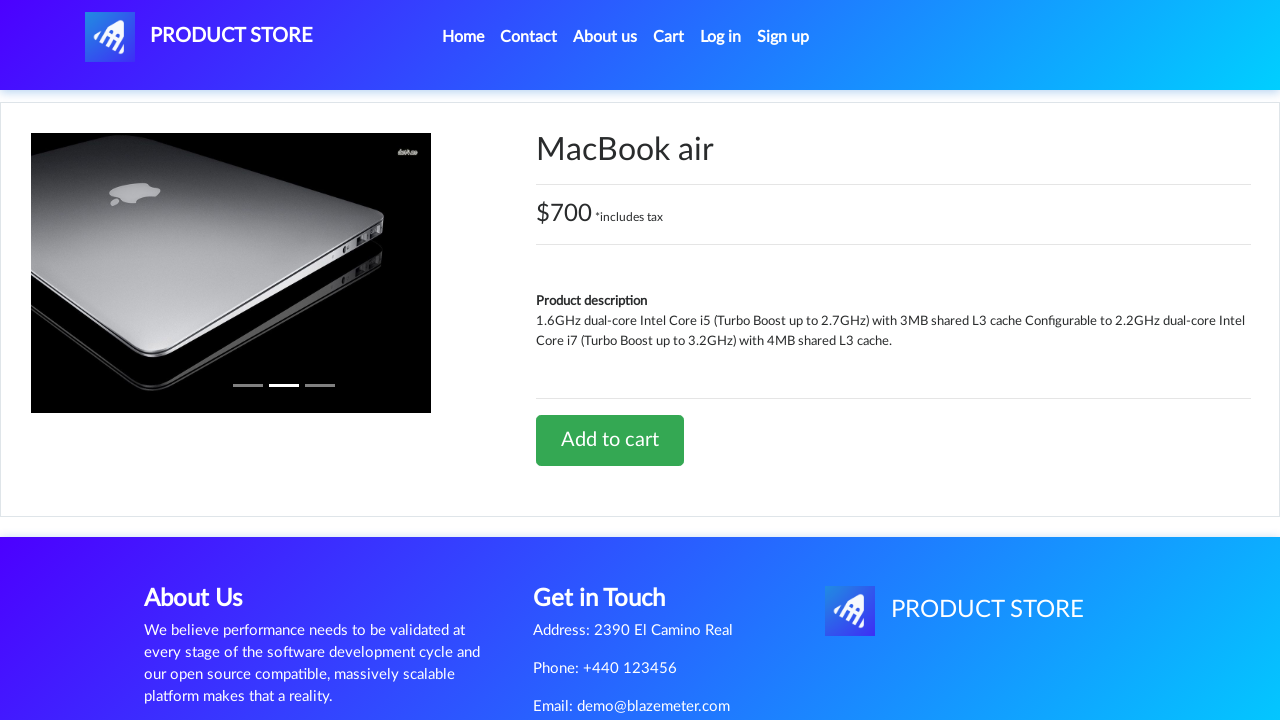

Clicked Add to cart button for MacBook Air at (610, 440) on text=Add to cart
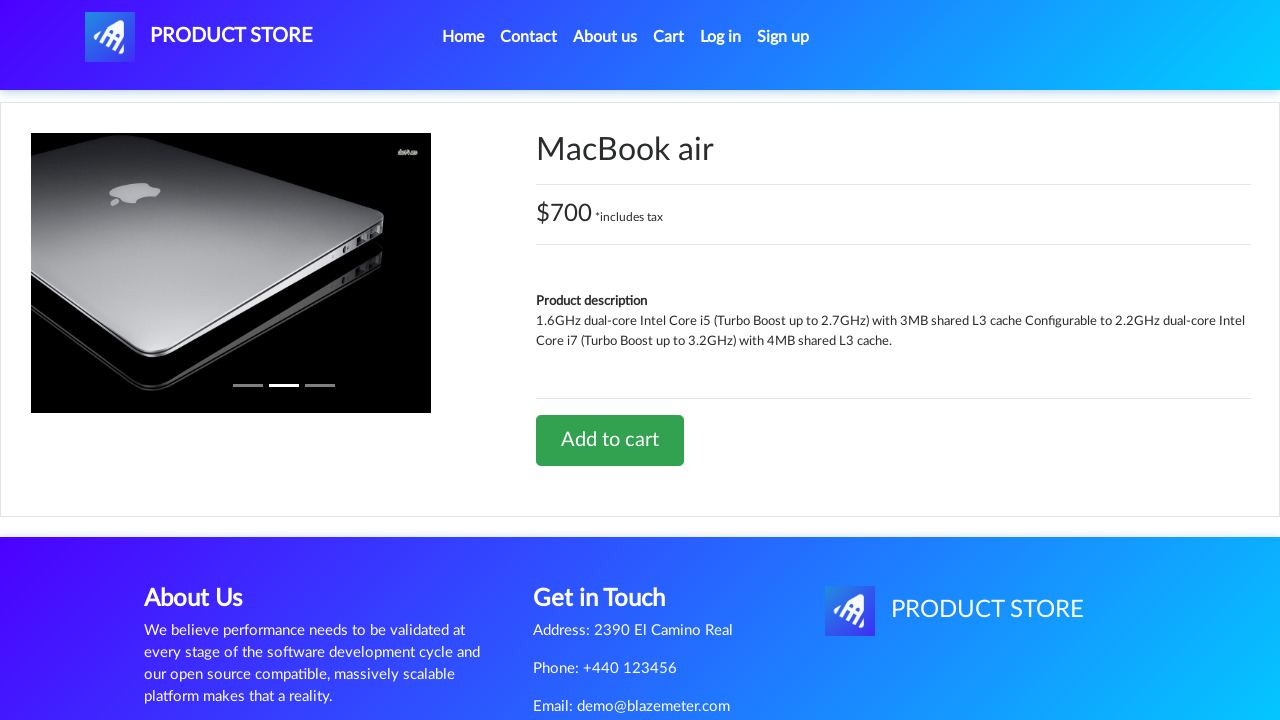

Waited after clicking Add to cart
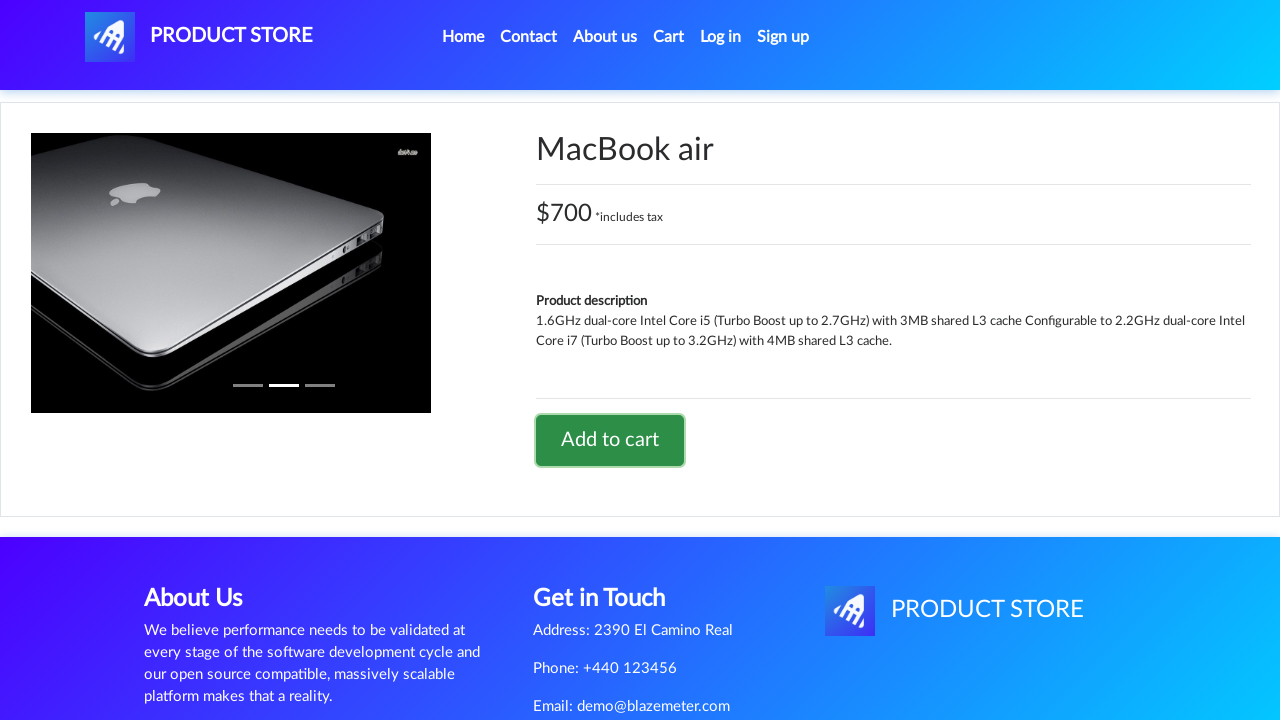

Set up dialog handler to accept confirmation
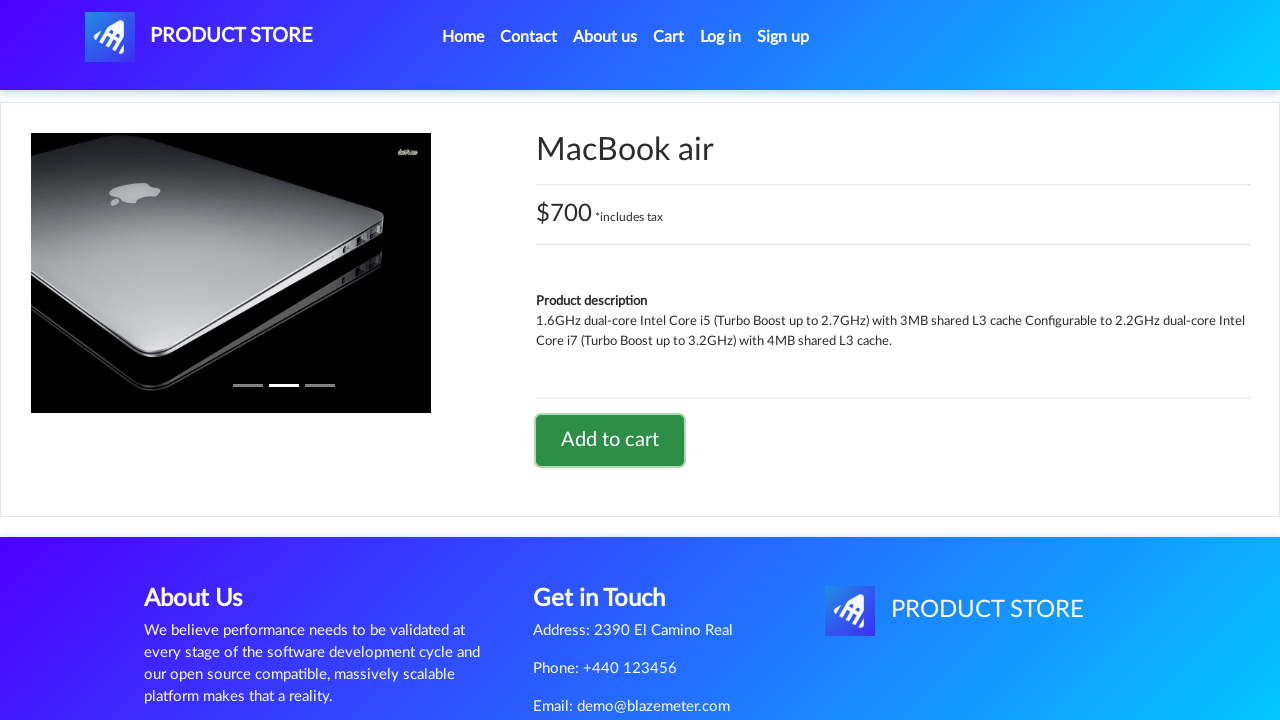

Clicked on Cart to view added item at (669, 37) on text=Cart
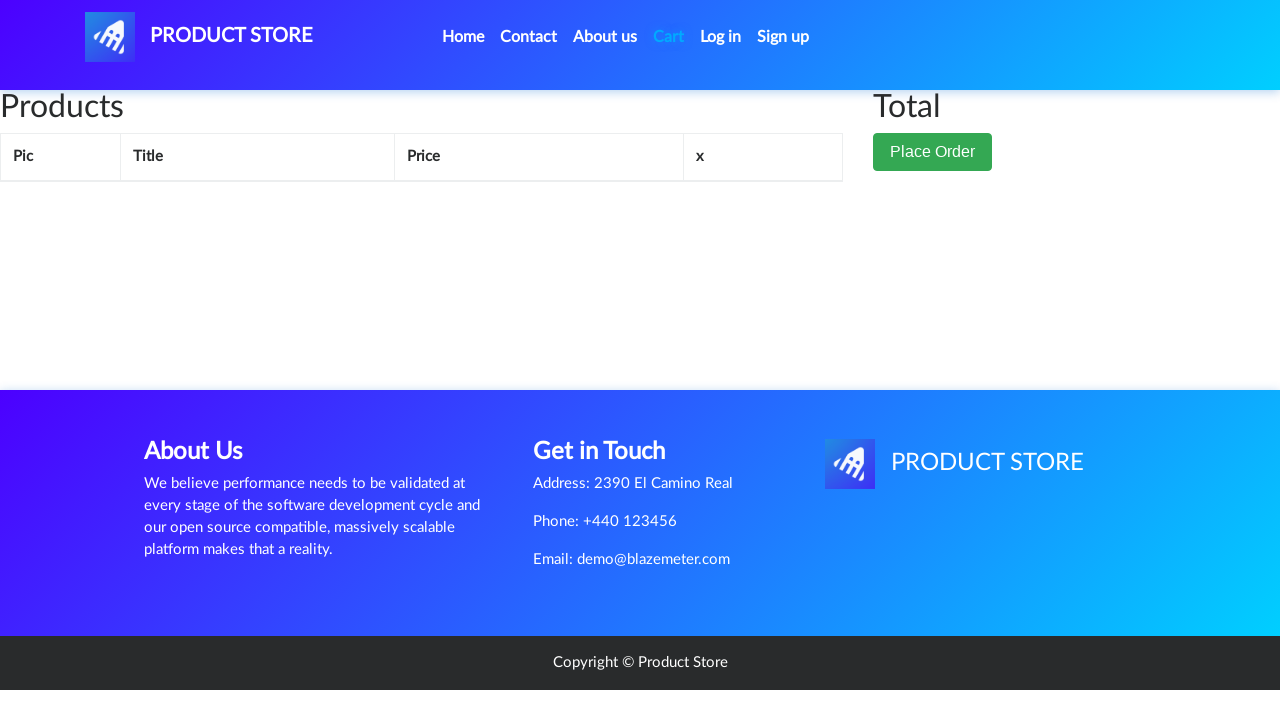

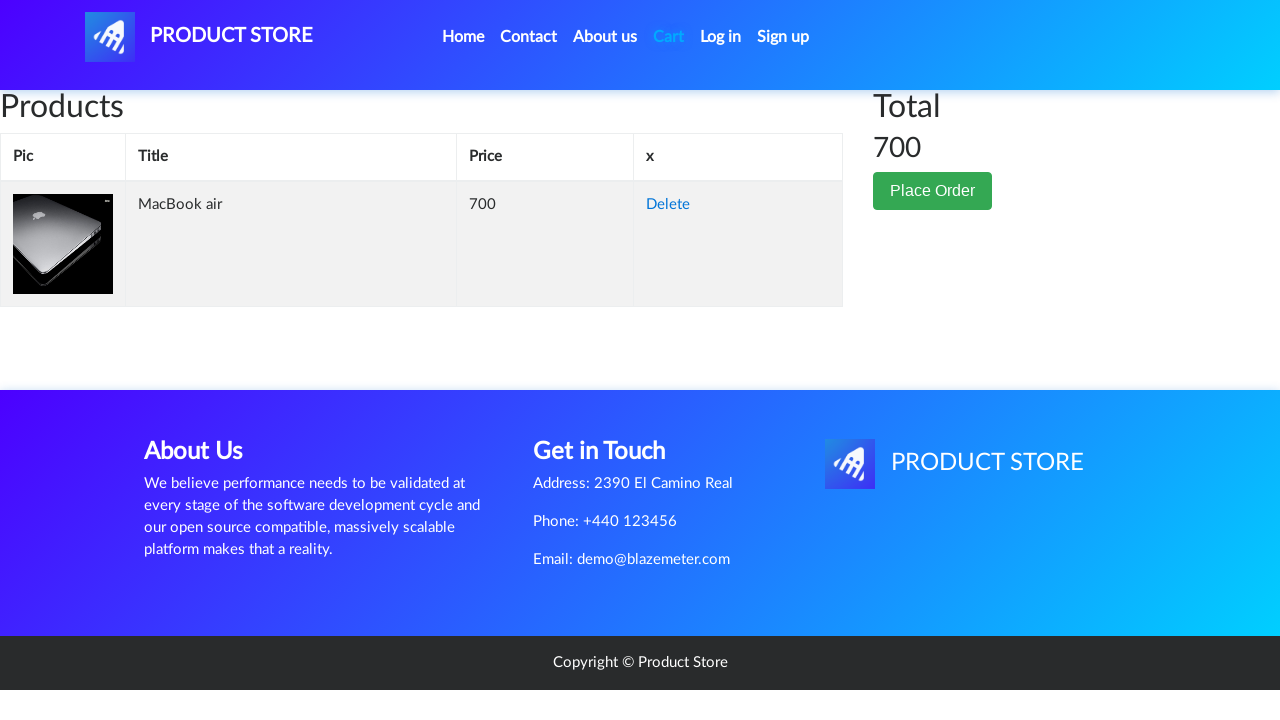